Tests the Add/Remove Elements functionality by clicking the add button multiple times to create elements, then clicking delete buttons to remove some of them

Starting URL: http://the-internet.herokuapp.com/

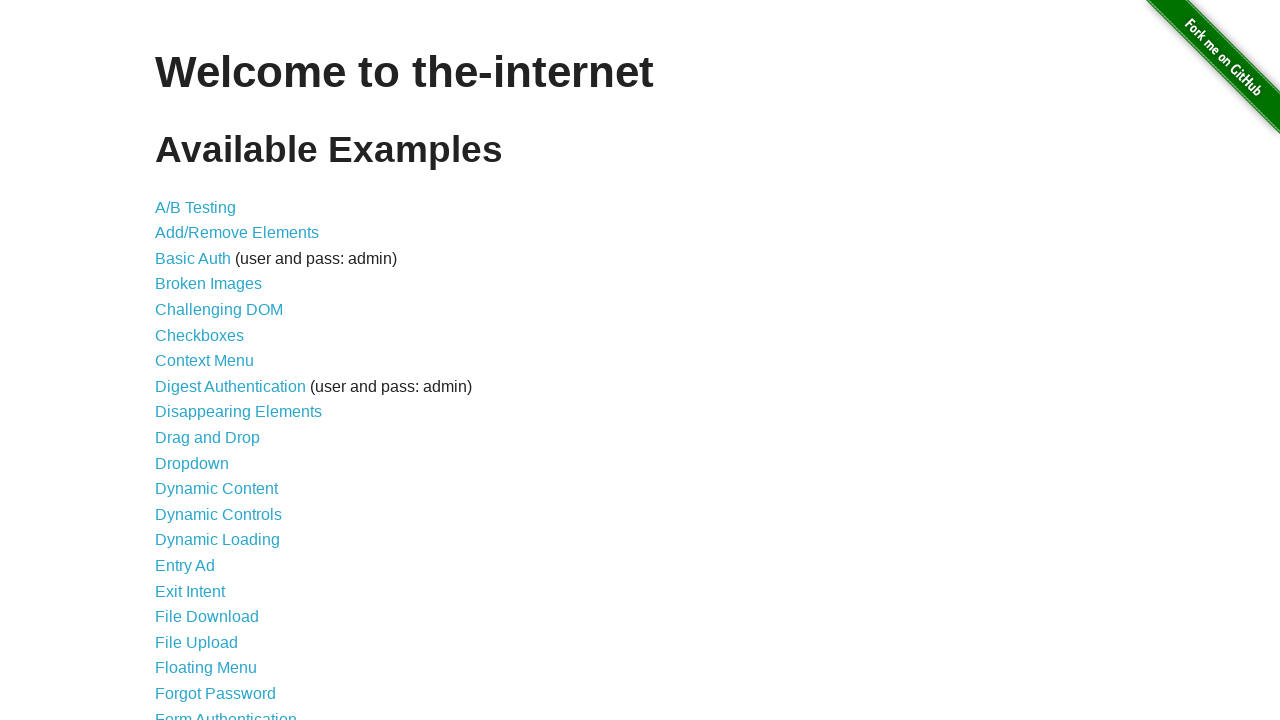

Clicked on Add/Remove Elements link at (237, 233) on text="Add/Remove Elements"
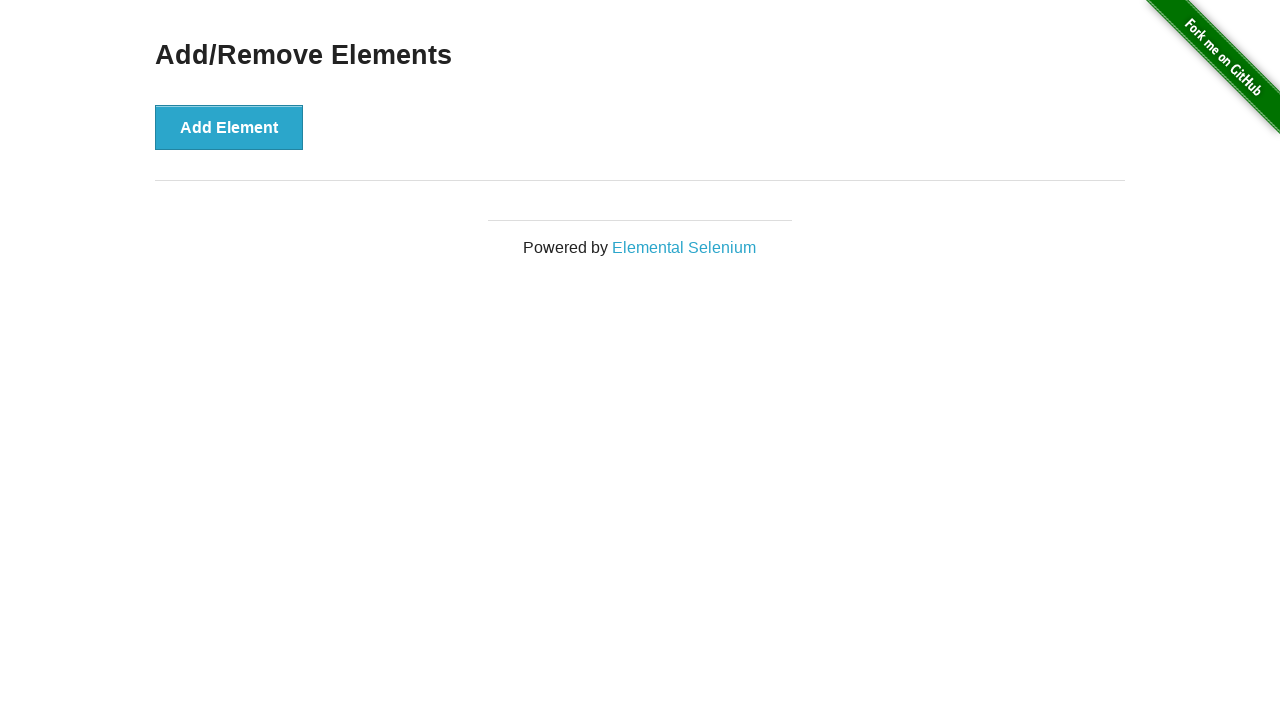

Add Element button loaded
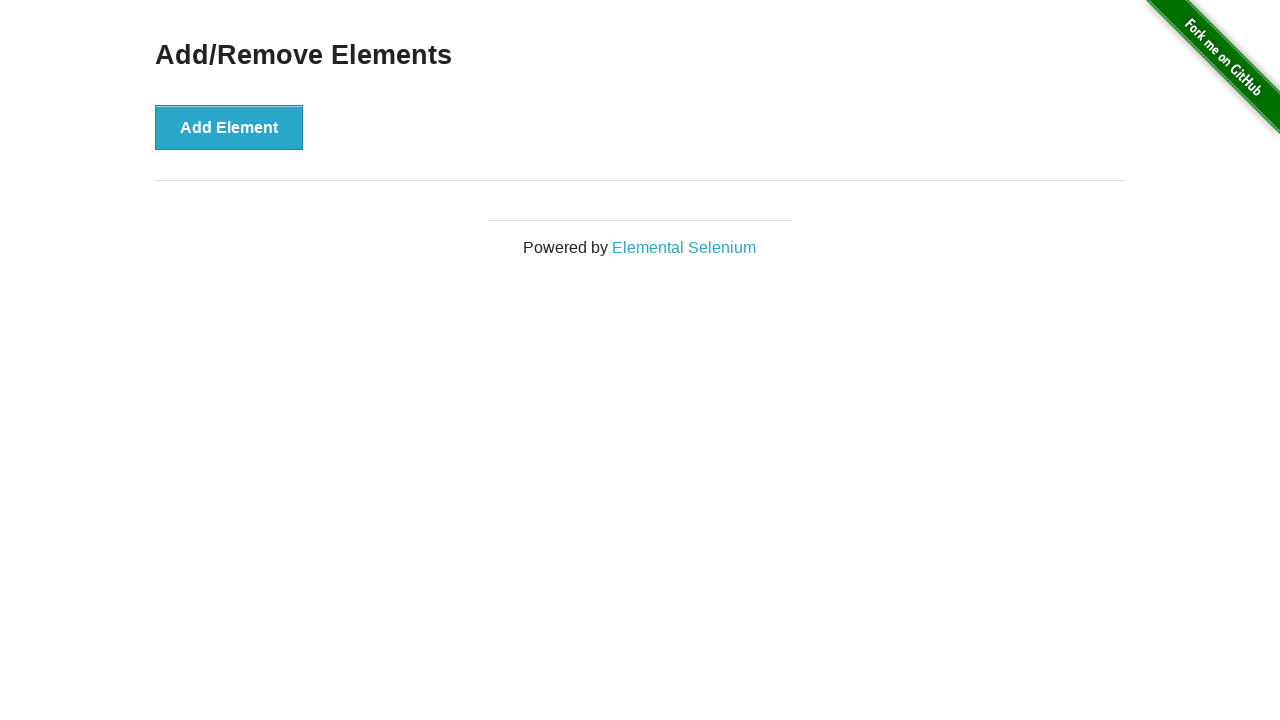

Clicked Add Element button (click 1 of 5) at (229, 127) on button:has-text("Add Element")
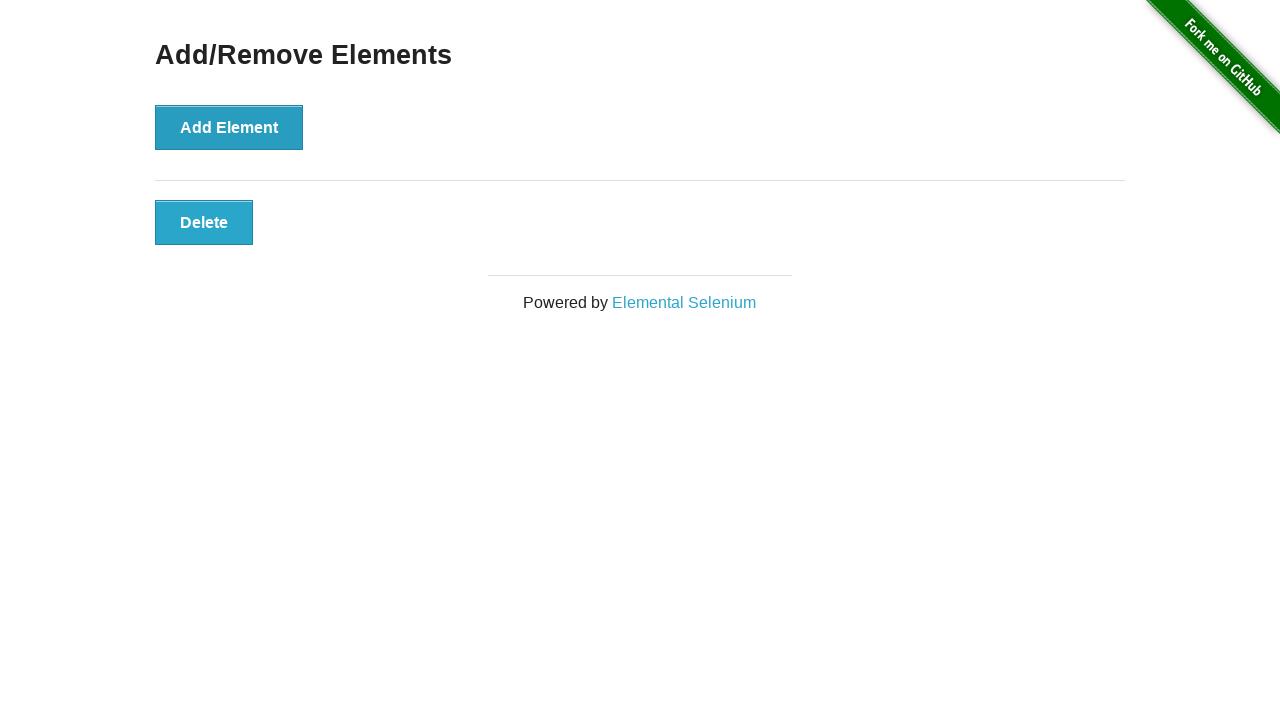

Clicked Add Element button (click 2 of 5) at (229, 127) on button:has-text("Add Element")
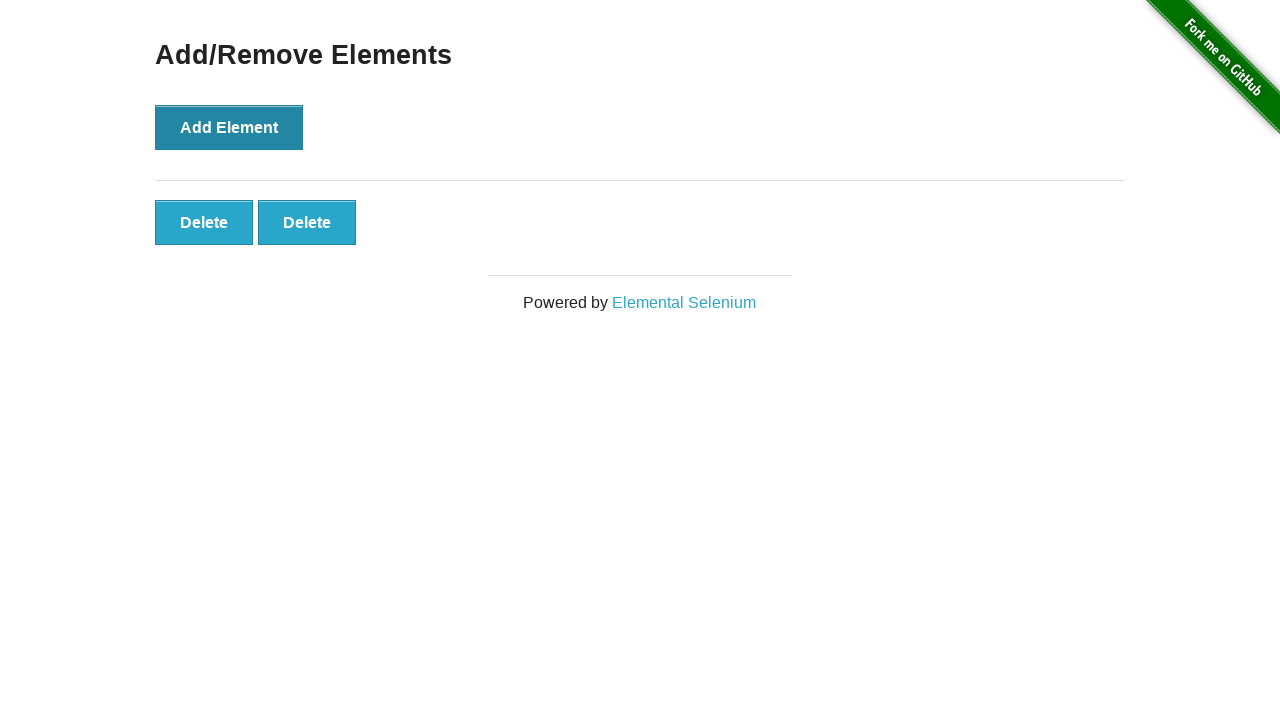

Clicked Add Element button (click 3 of 5) at (229, 127) on button:has-text("Add Element")
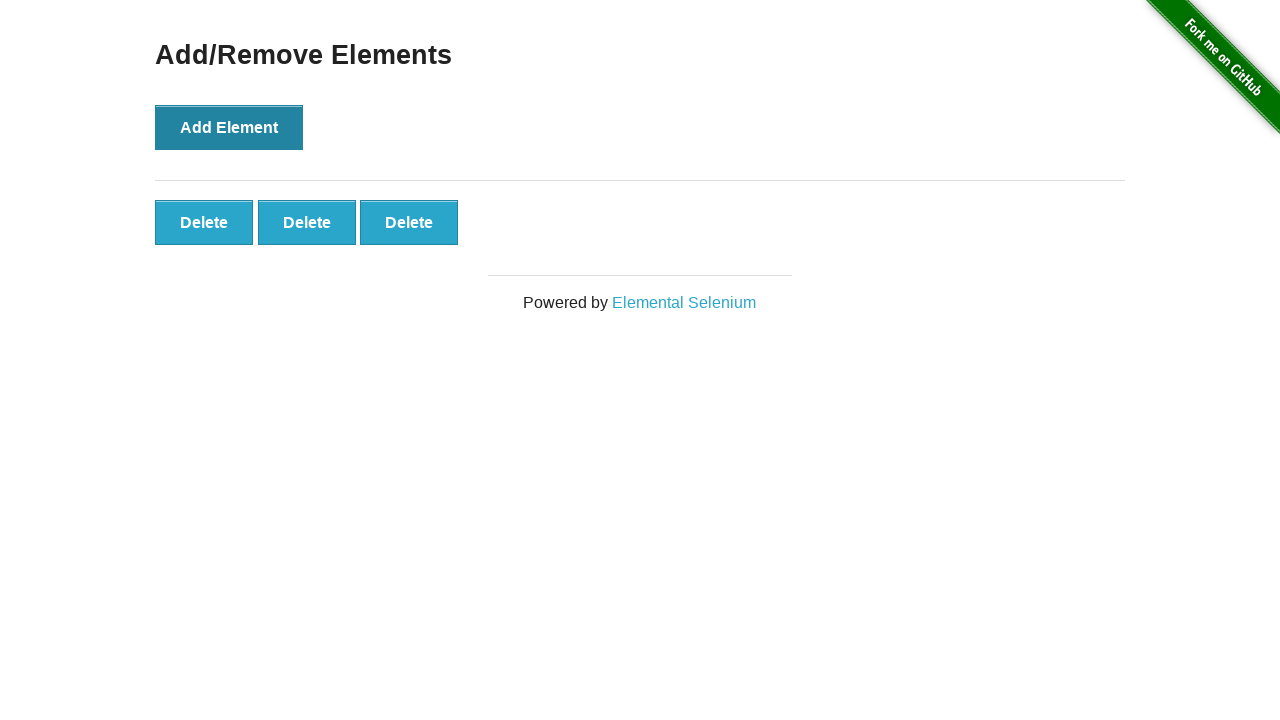

Clicked Add Element button (click 4 of 5) at (229, 127) on button:has-text("Add Element")
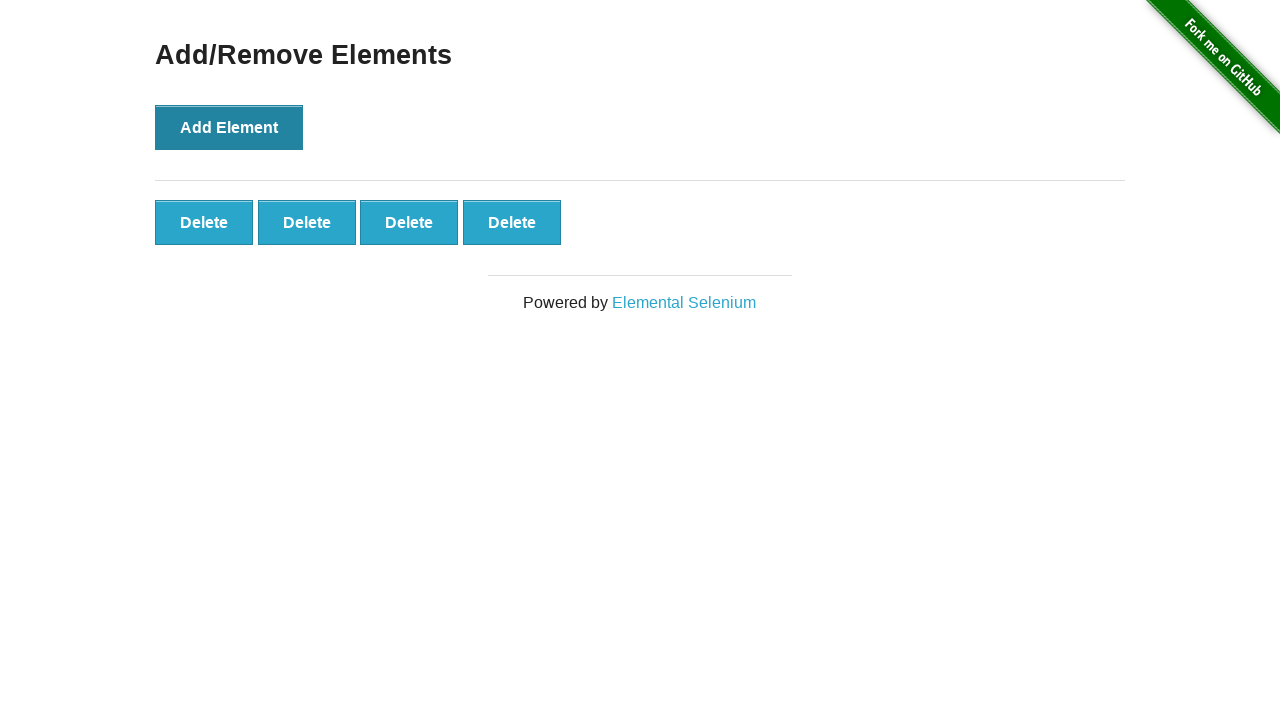

Clicked Add Element button (click 5 of 5) at (229, 127) on button:has-text("Add Element")
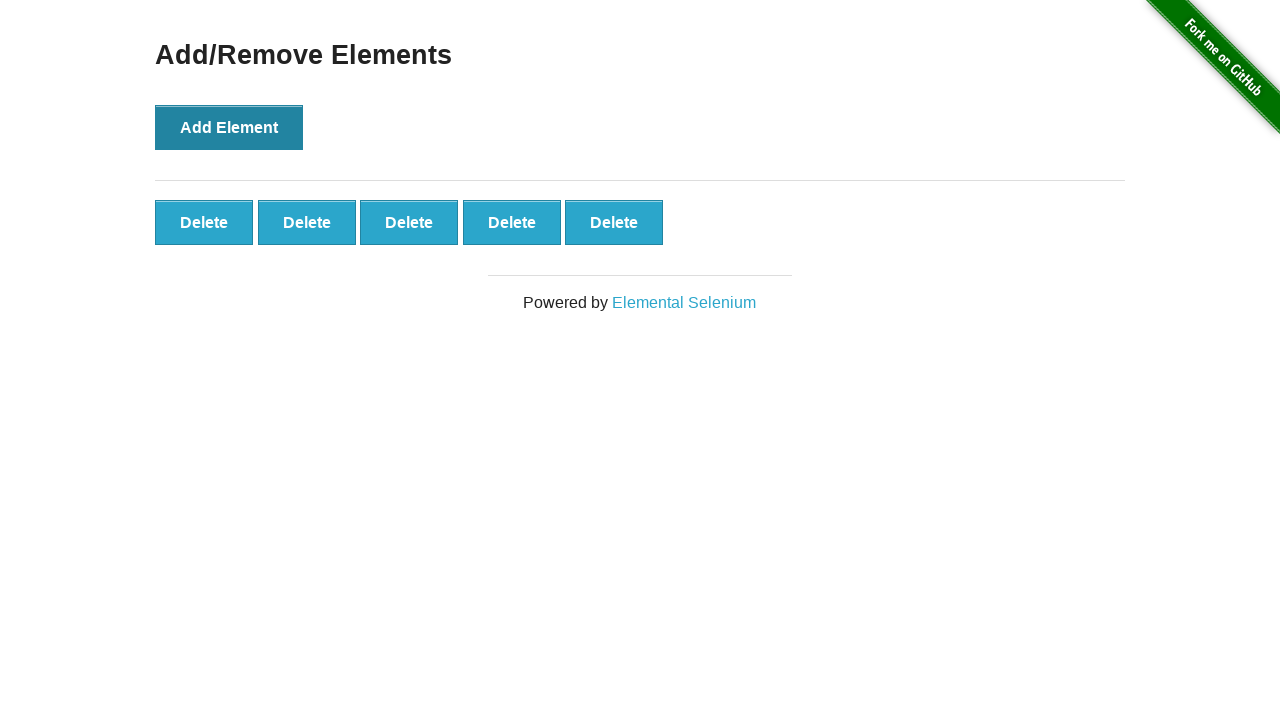

Clicked Delete button to remove element (removal 1 of 2) at (204, 222) on button:has-text("Delete") >> nth=0
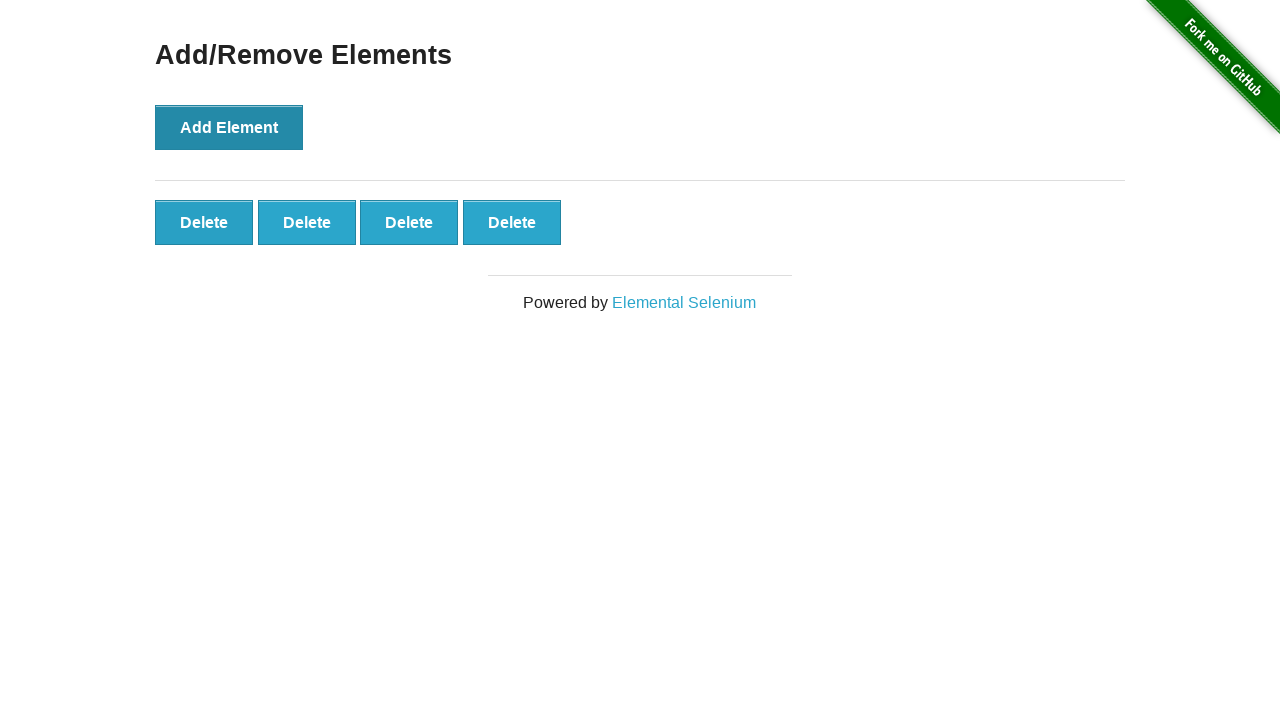

Clicked Delete button to remove element (removal 2 of 2) at (204, 222) on button:has-text("Delete") >> nth=0
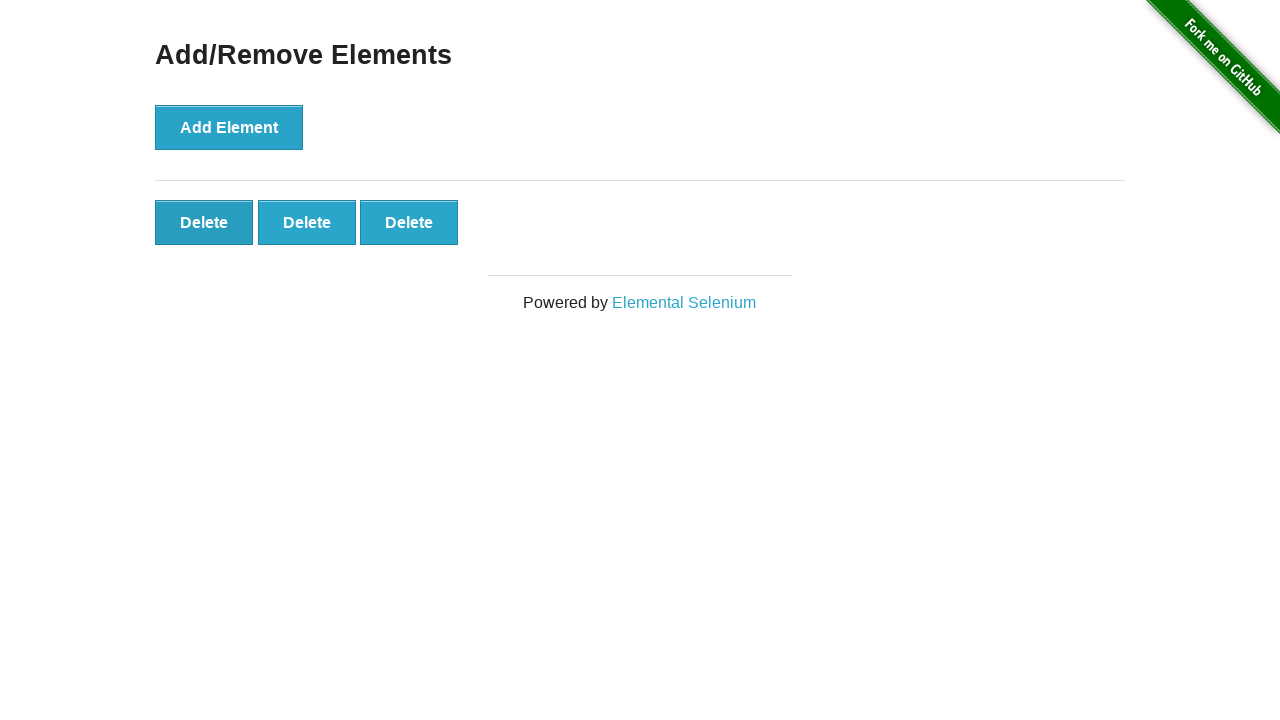

Counted remaining Delete buttons: 3
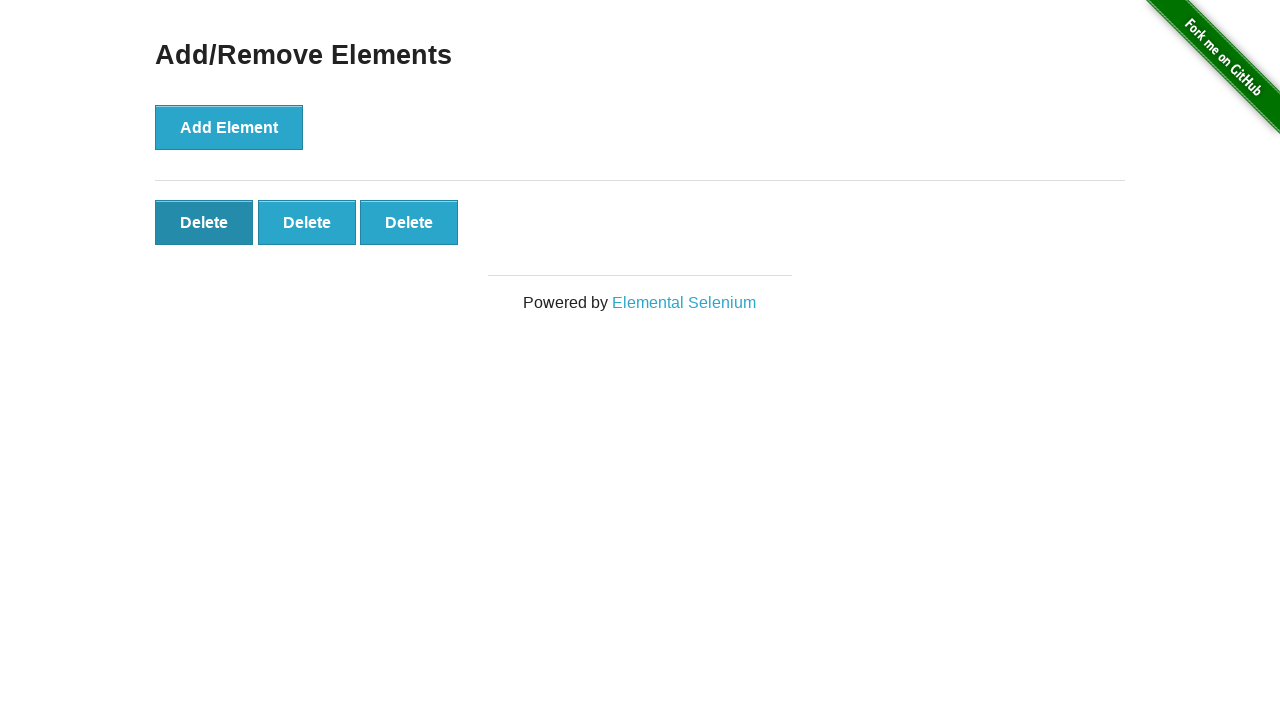

Verified that 3 elements remain as expected
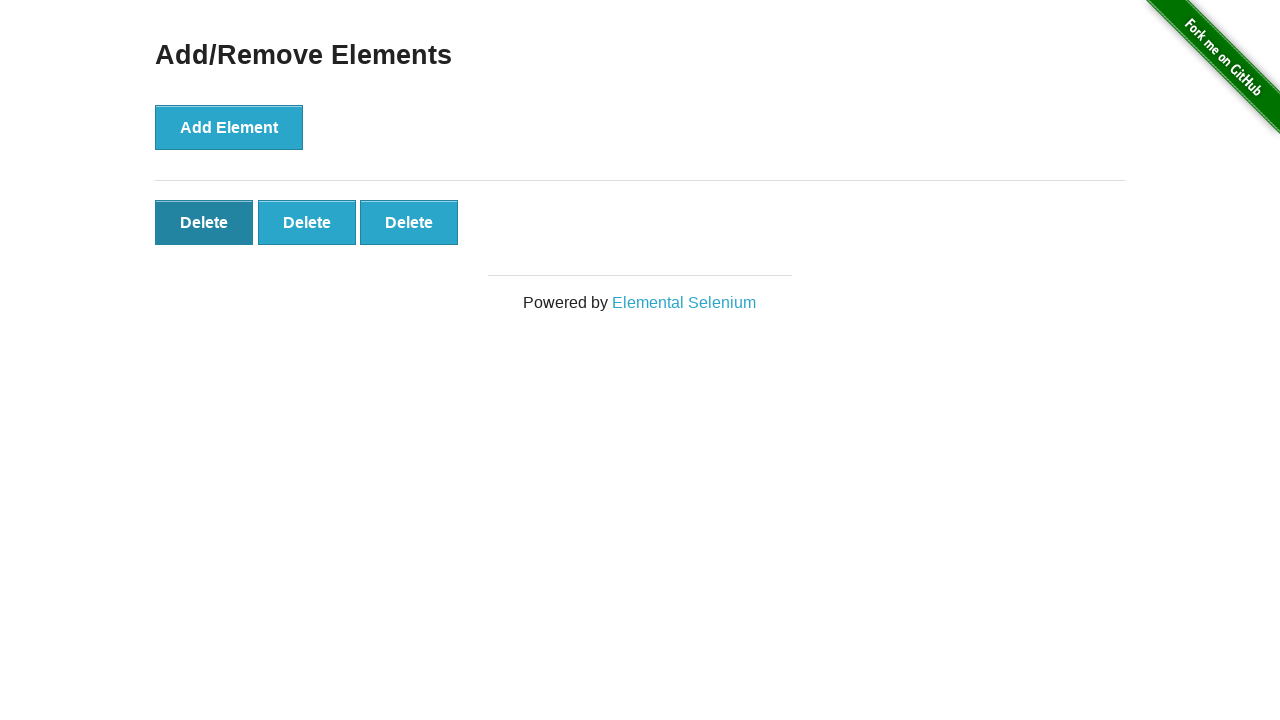

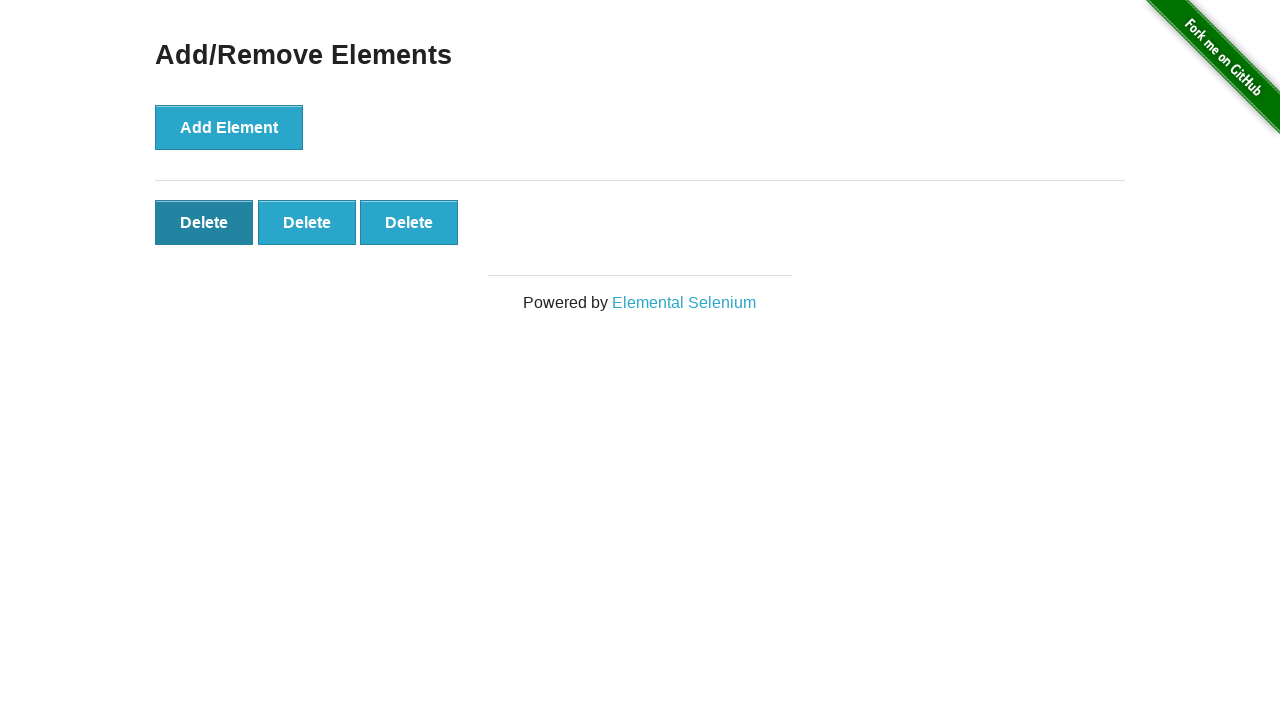